Tests shopping cart functionality by adding multiple items and verifying they appear in cart

Starting URL: http://jupiter.cloud.planittesting.com

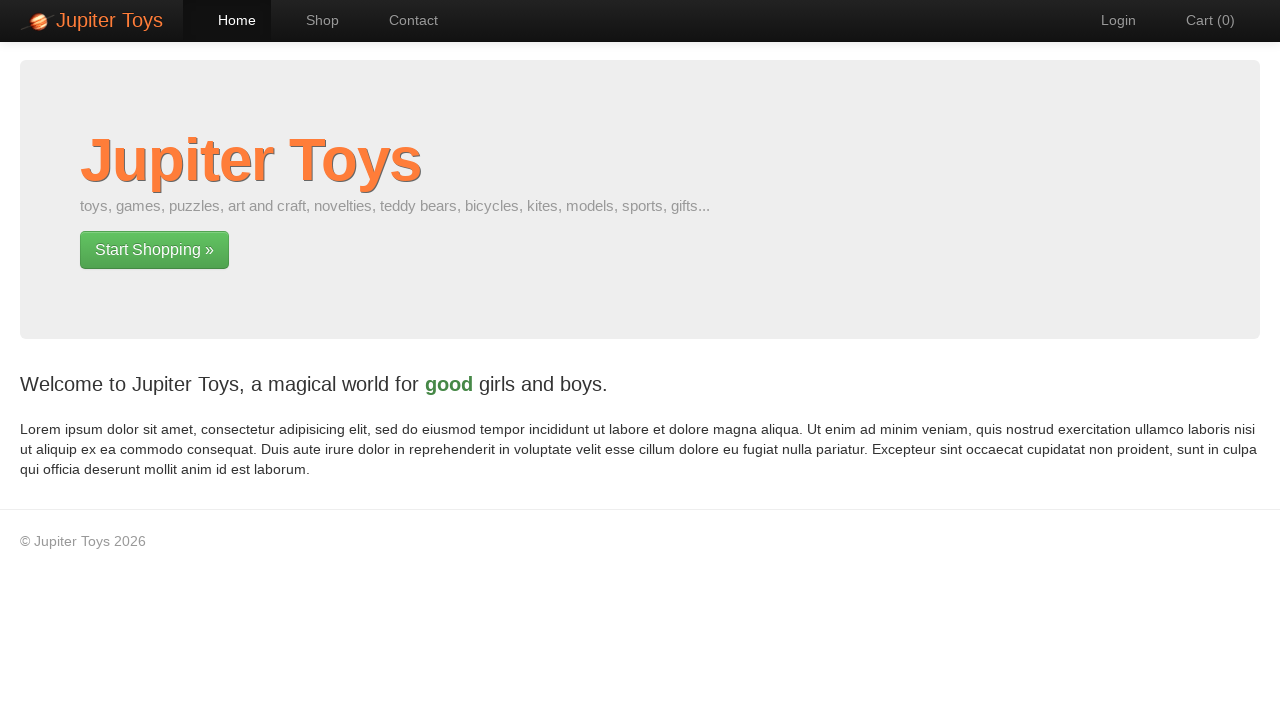

Clicked Shop link to navigate to shop page at (312, 20) on text=Shop
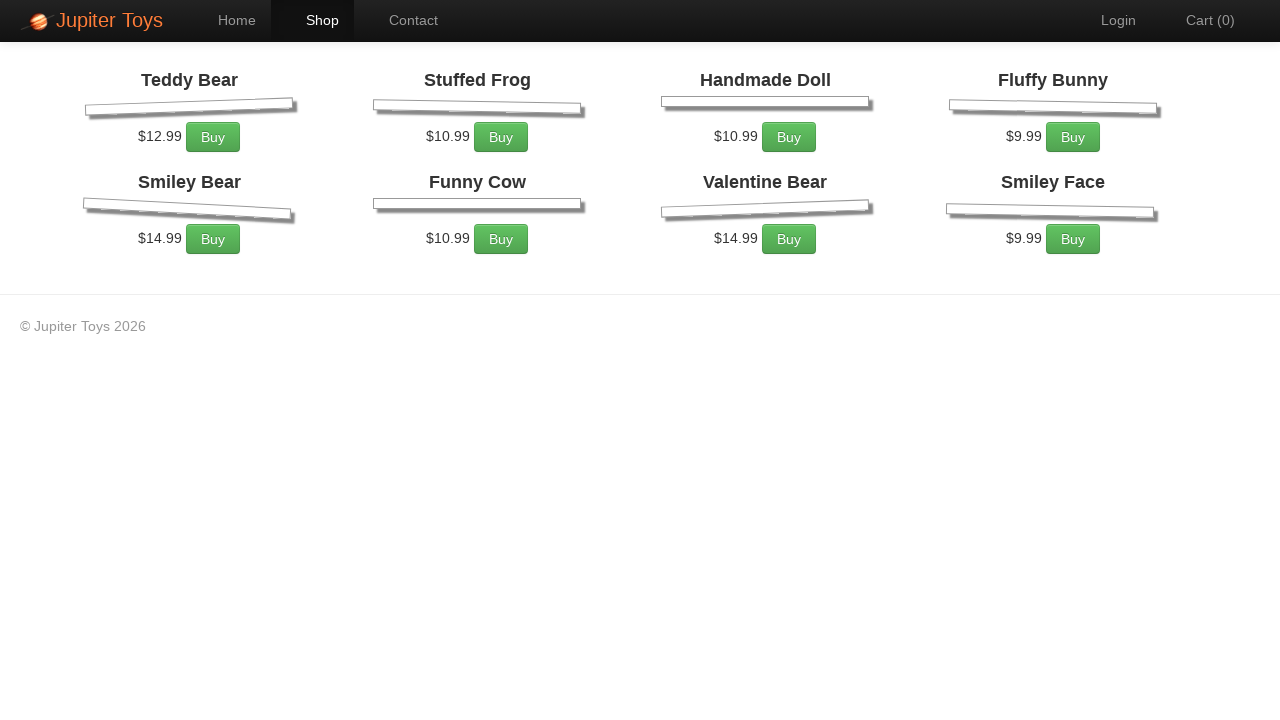

Products loaded on shop page
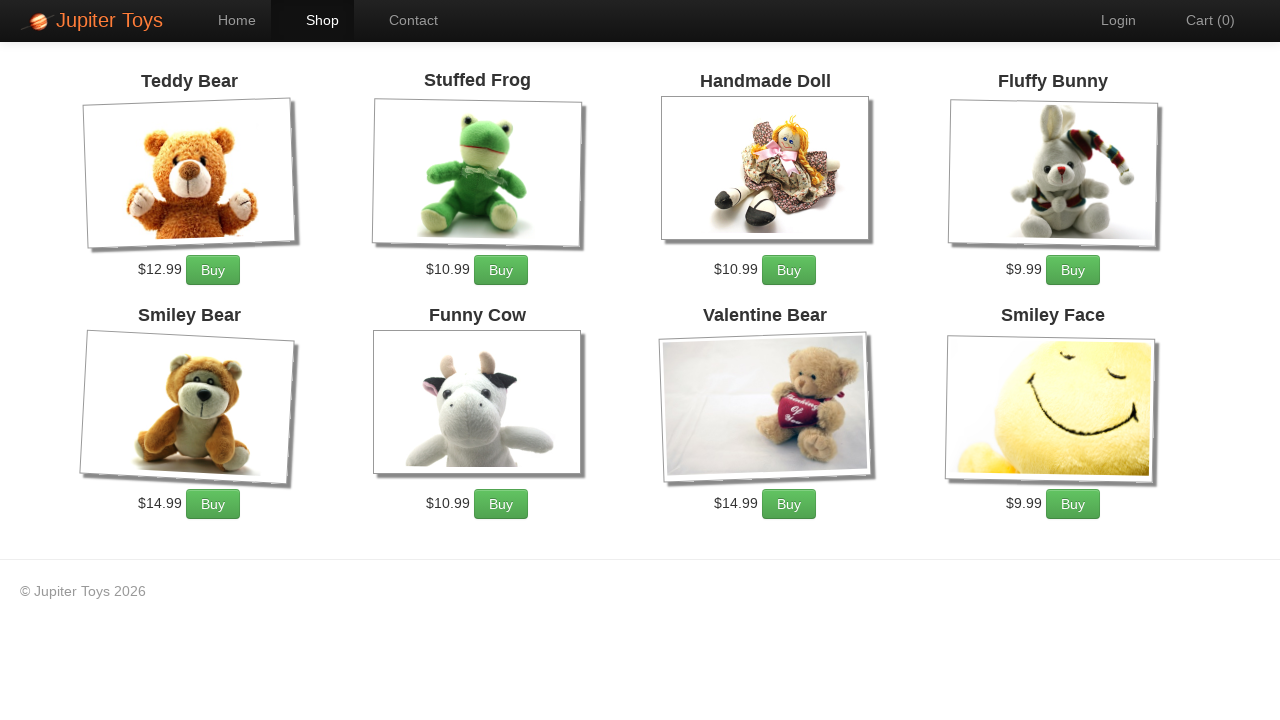

Clicked buy button for Funny Cow (1st time) at (501, 504) on li.product >> internal:has-text="Funny Cow"i >> a.btn
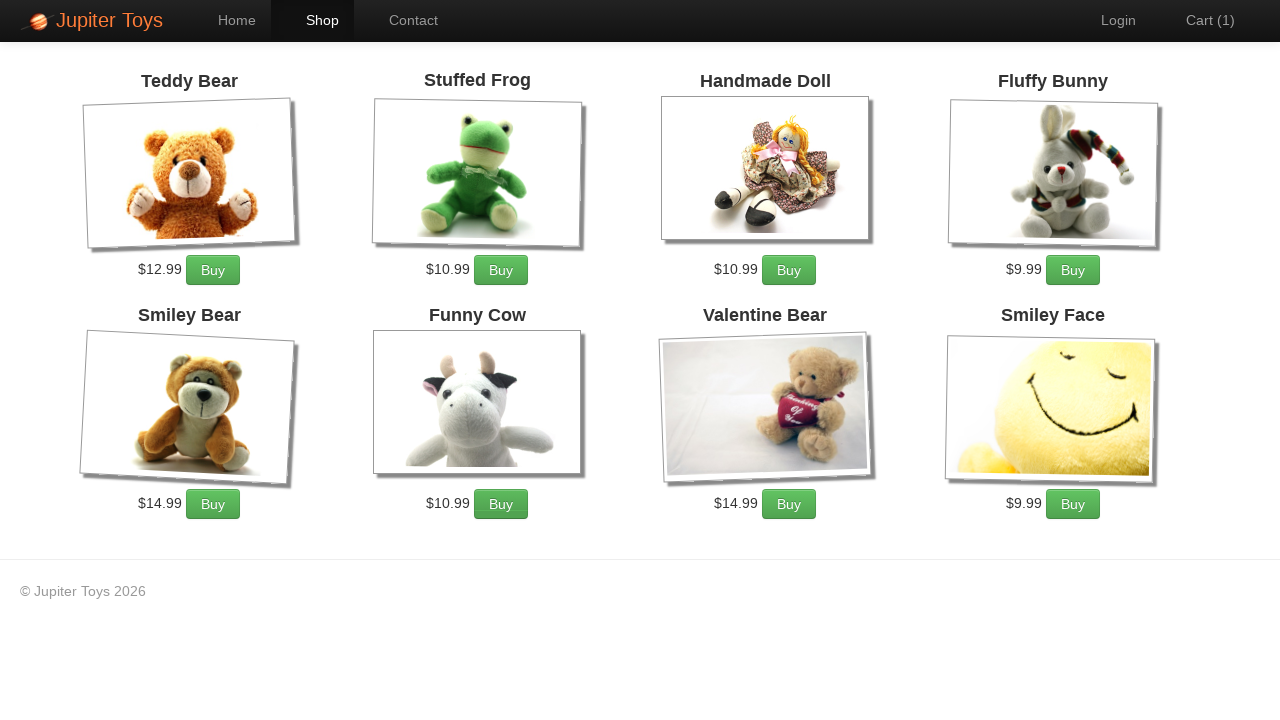

Clicked buy button for Funny Cow (2nd time) at (501, 504) on li.product >> internal:has-text="Funny Cow"i >> a.btn
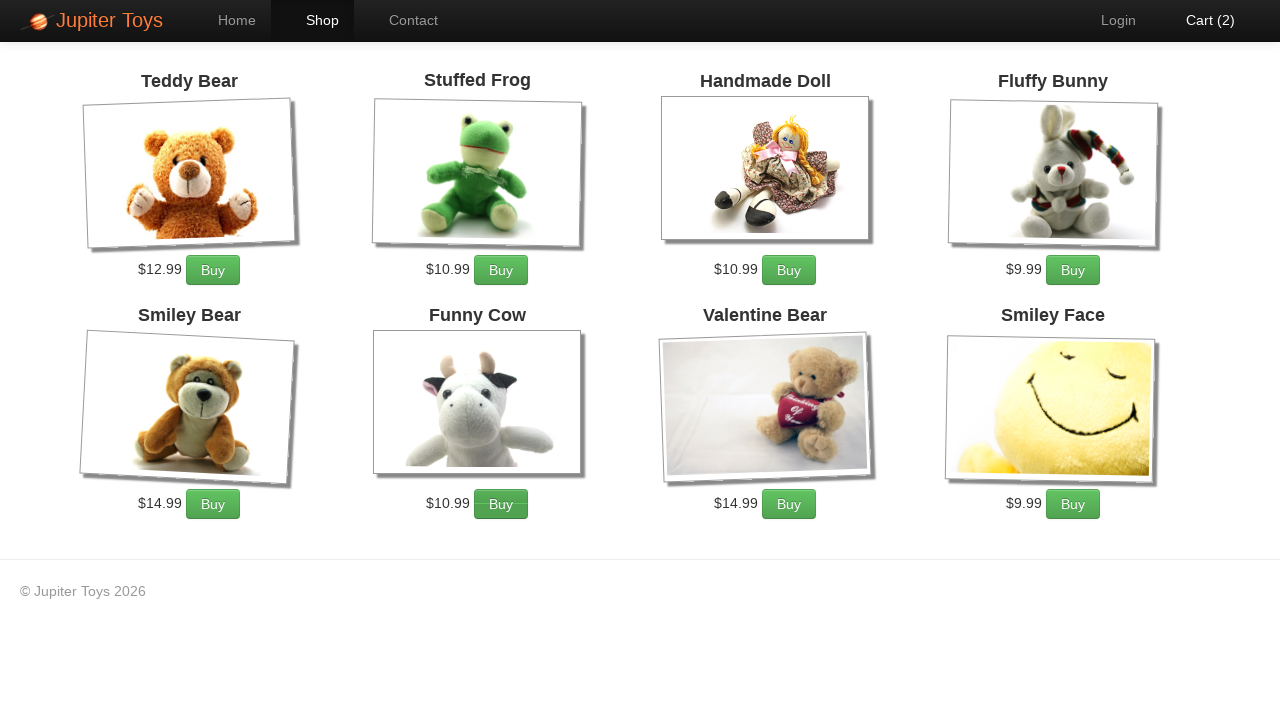

Clicked buy button for Fluffy Bunny at (1073, 270) on li.product >> internal:has-text="Fluffy Bunny"i >> a.btn
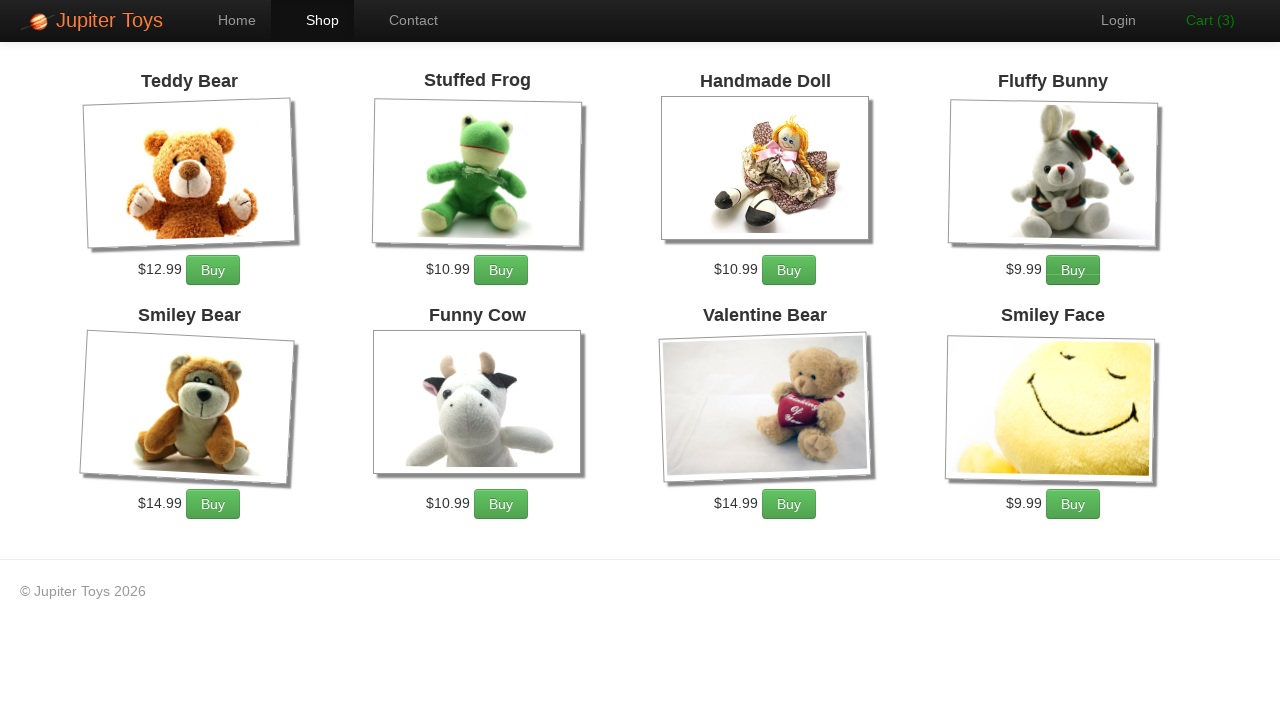

Clicked Cart link to view shopping cart at (1200, 20) on text=Cart
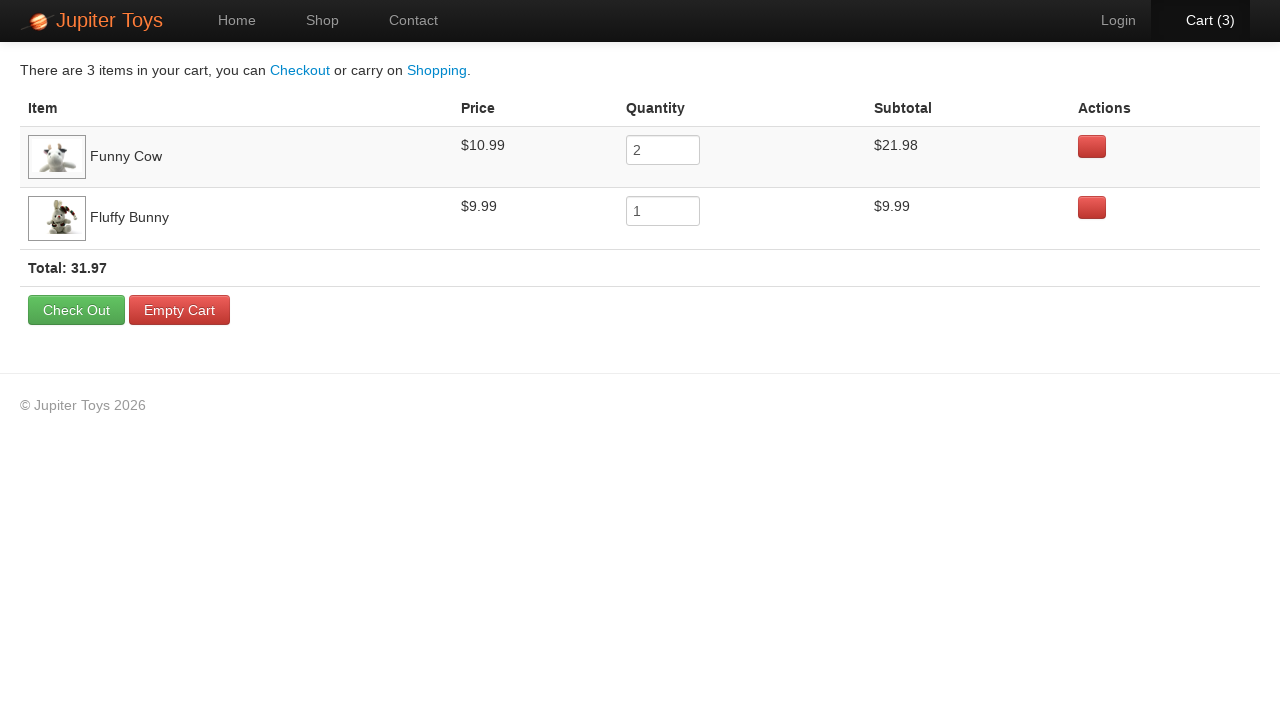

Cart items loaded
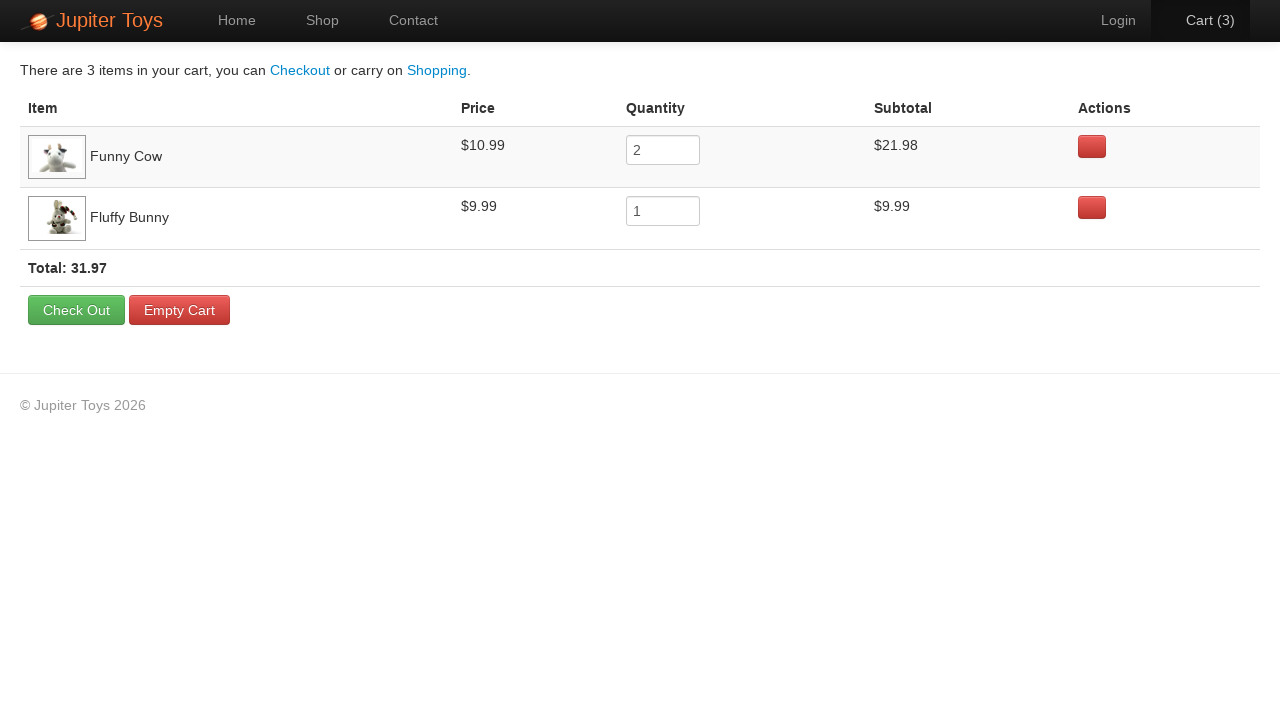

Verified Funny Cow is visible in cart
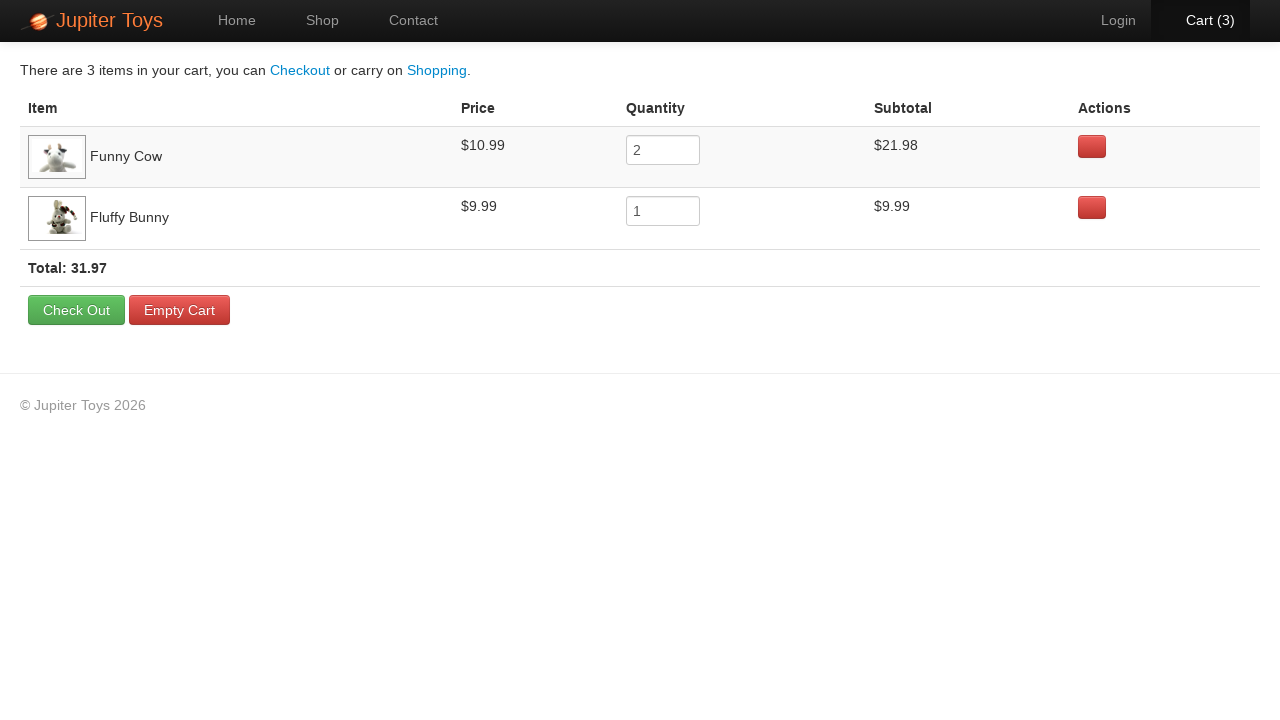

Verified Fluffy Bunny is visible in cart
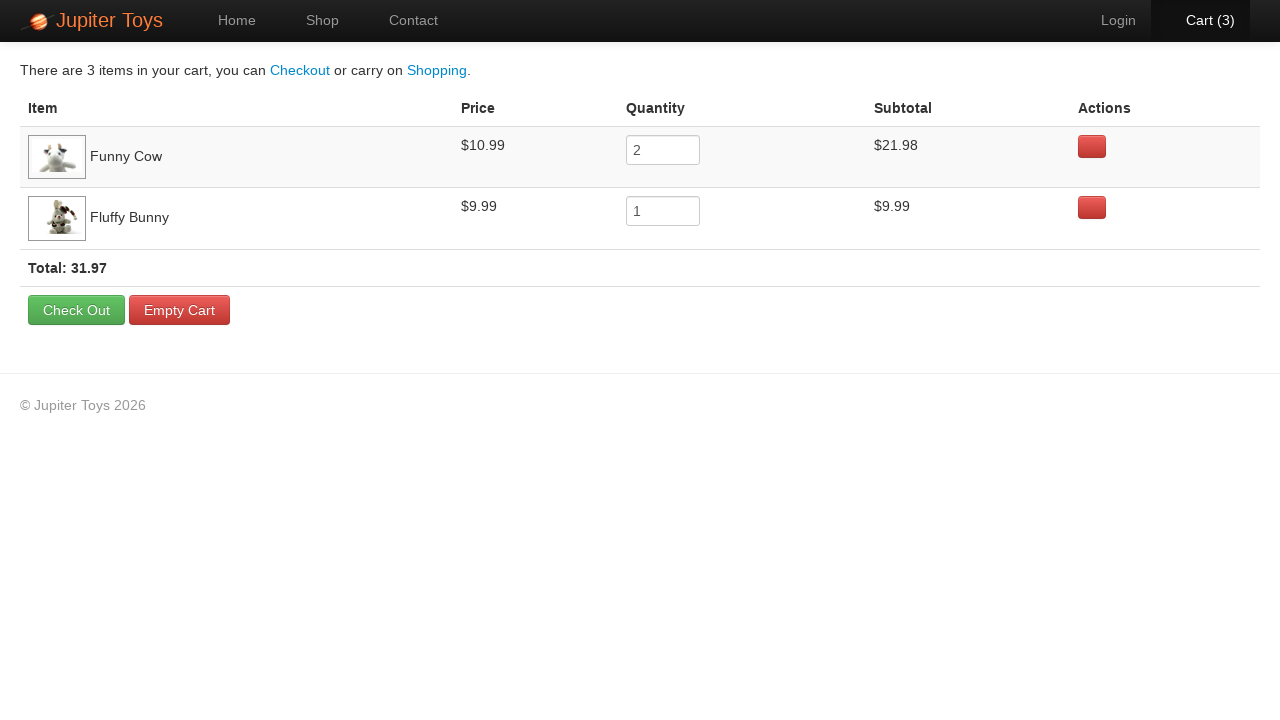

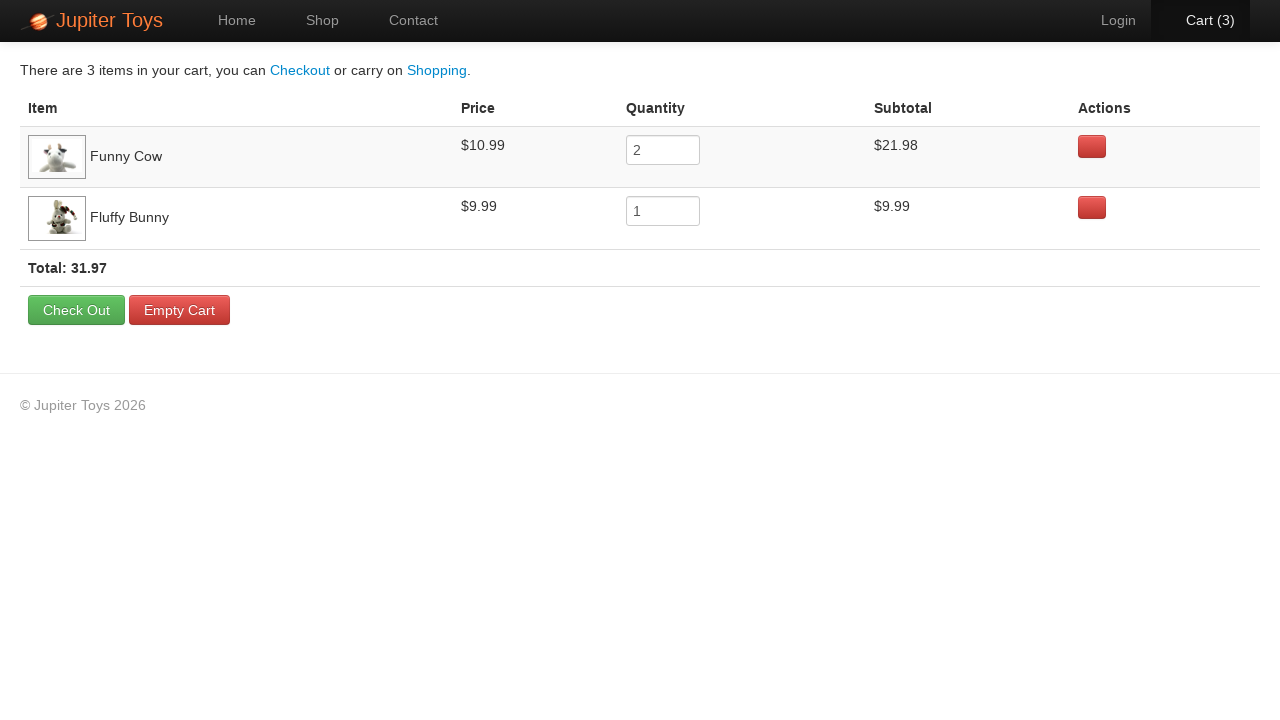